Tests various button interactions on a form page by clicking through different button types including primary, success, info, warning, danger, link buttons, as well as button groups and dropdowns.

Starting URL: https://formy-project.herokuapp.com/buttons

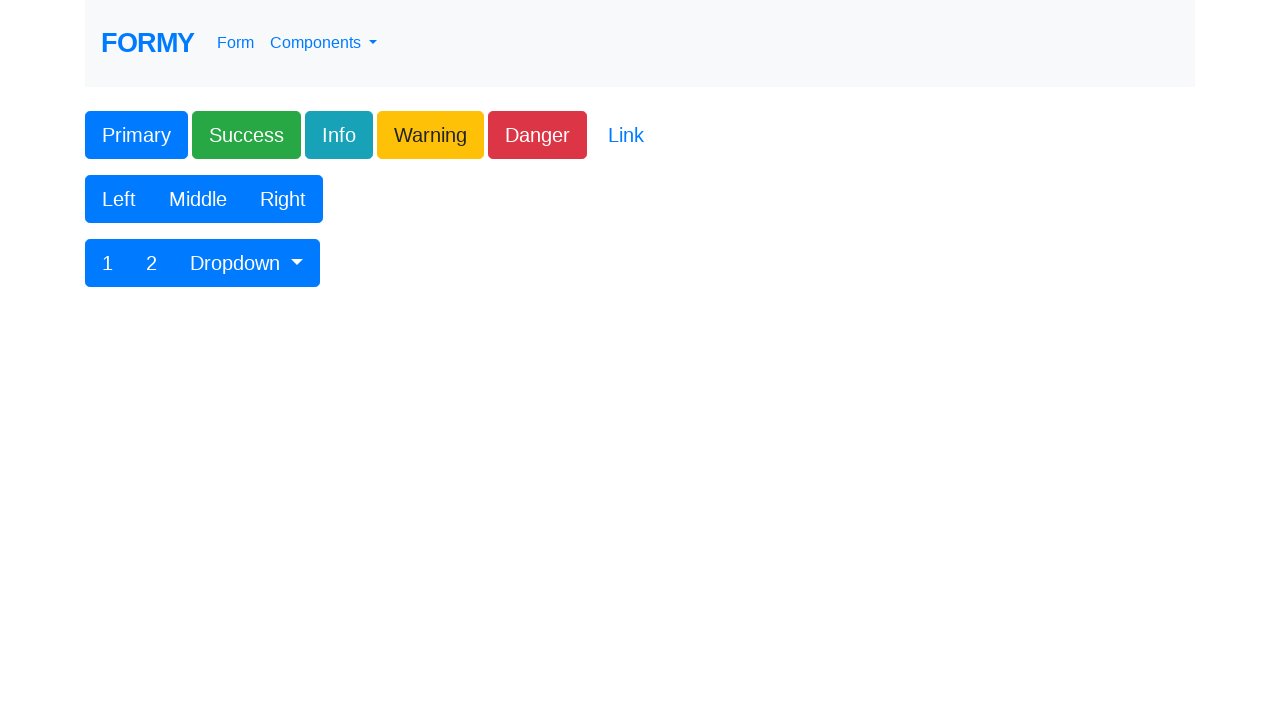

Clicked primary button at (136, 135) on .btn-primary
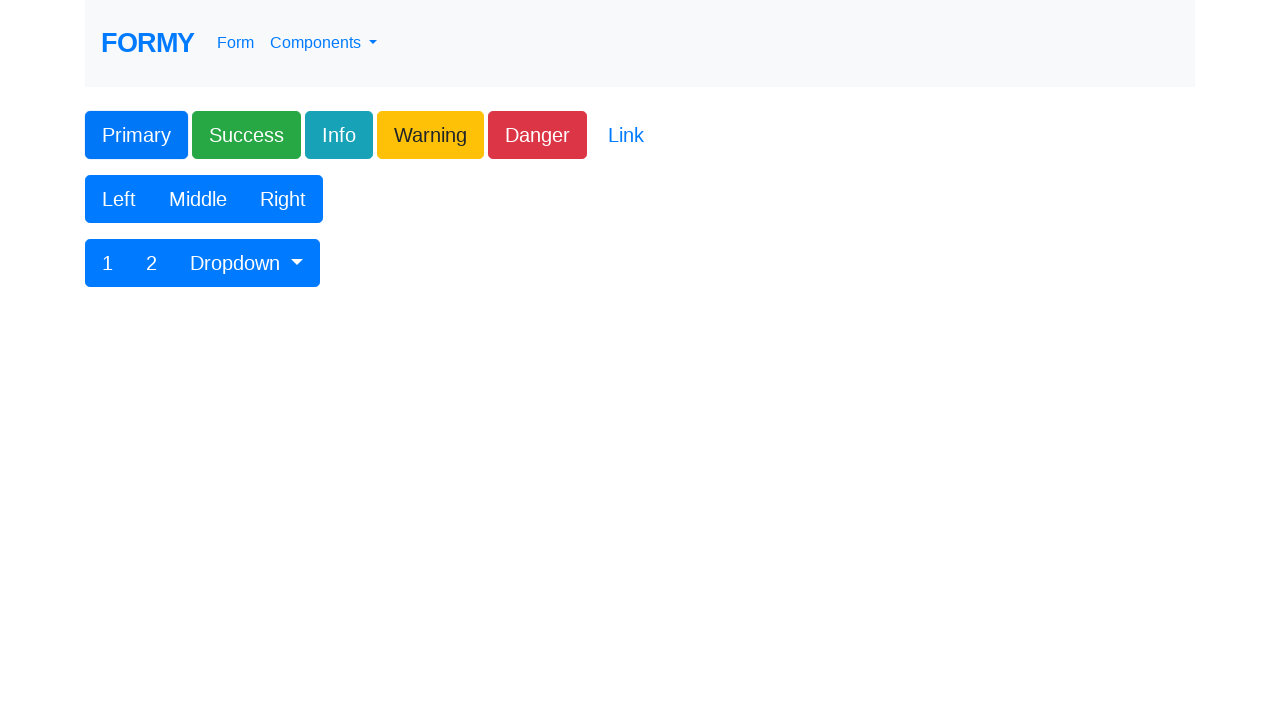

Clicked success button at (246, 135) on .btn-success
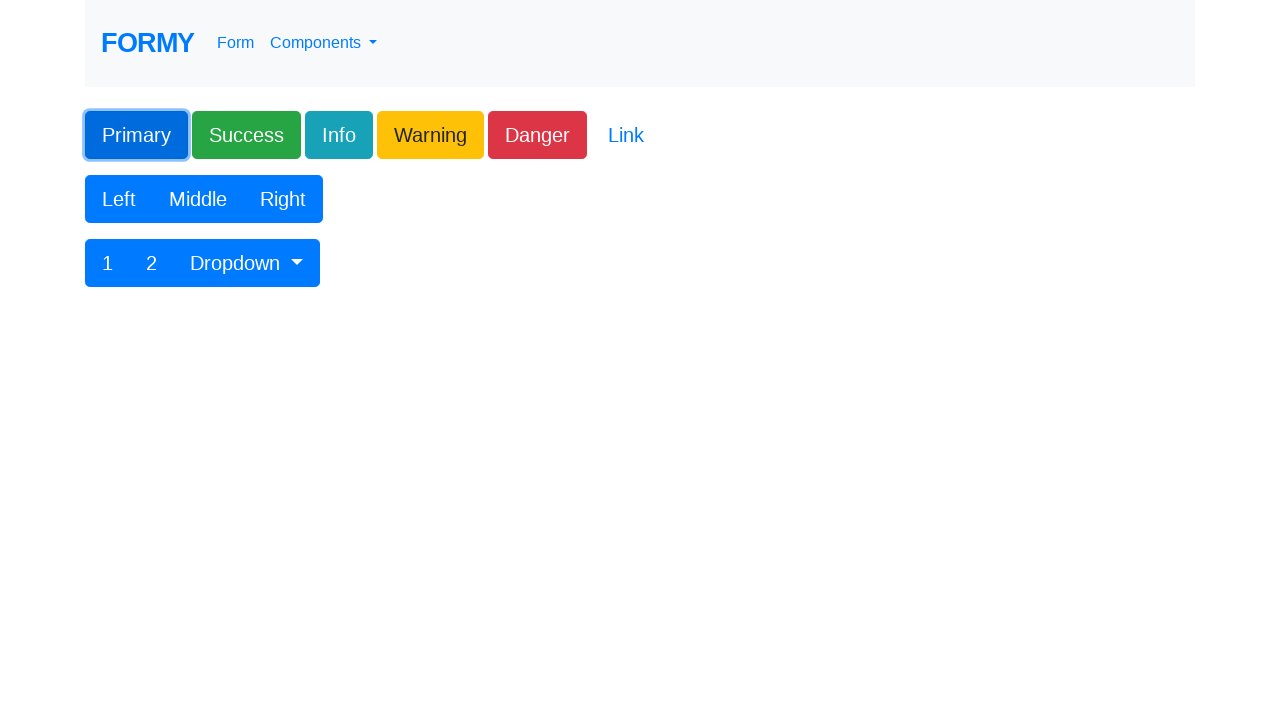

Clicked info button at (339, 135) on .btn-info
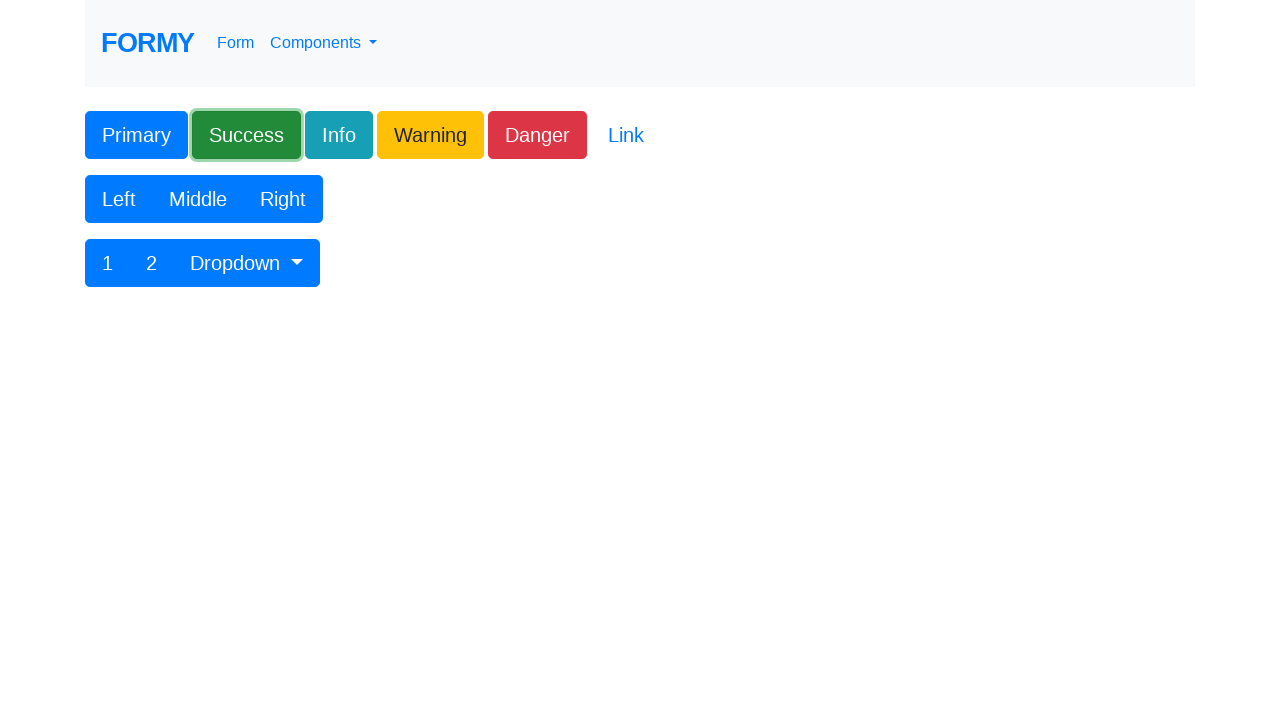

Clicked warning button at (430, 135) on .btn-warning
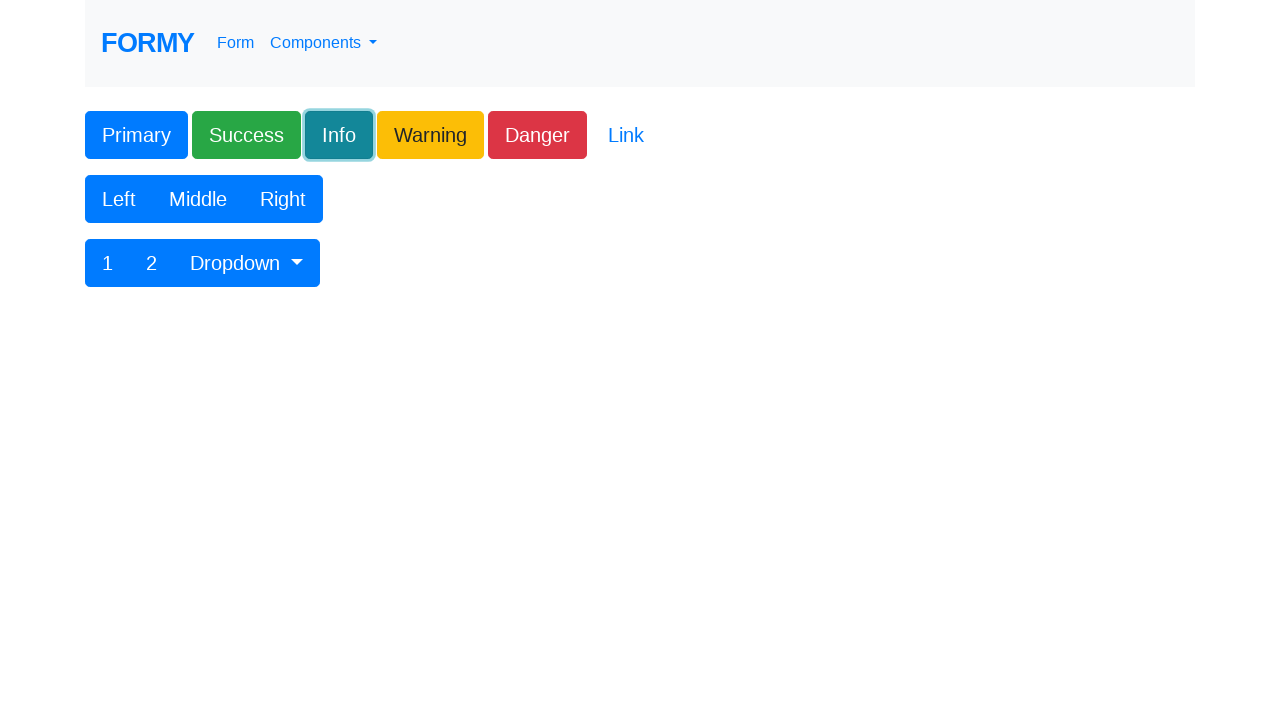

Clicked danger button at (538, 135) on .btn-danger
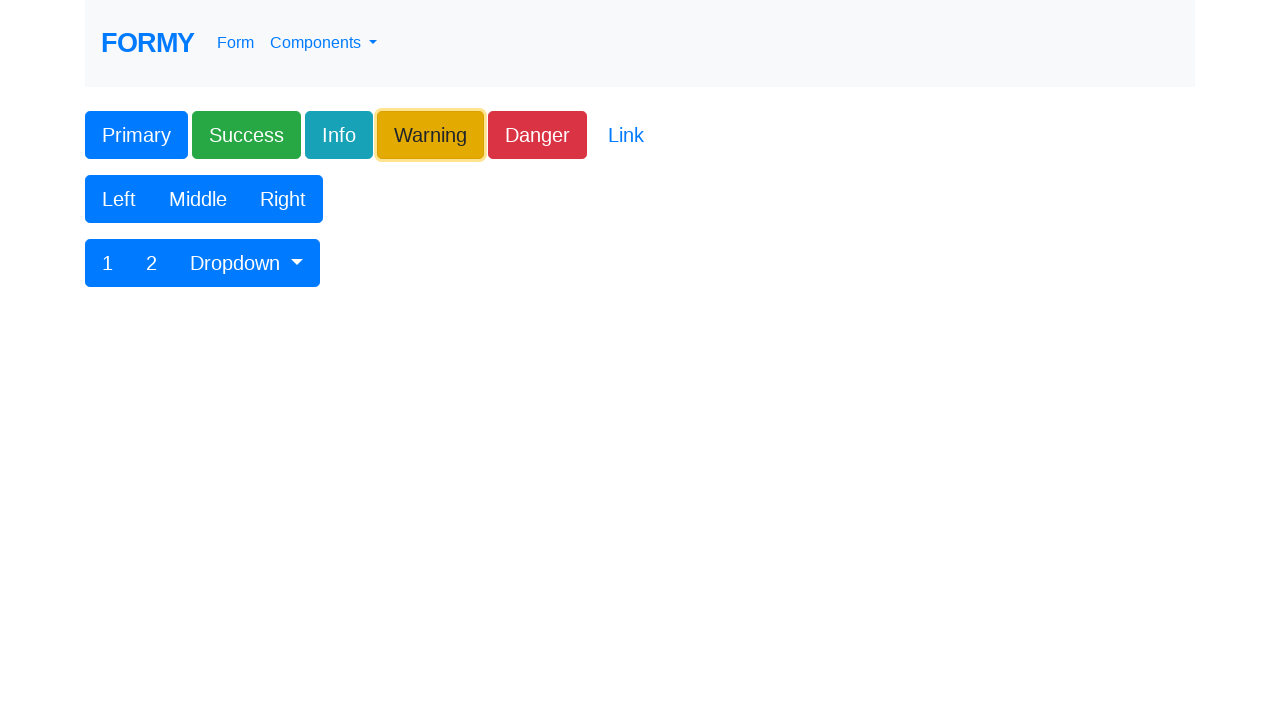

Clicked link button at (626, 135) on .btn-link
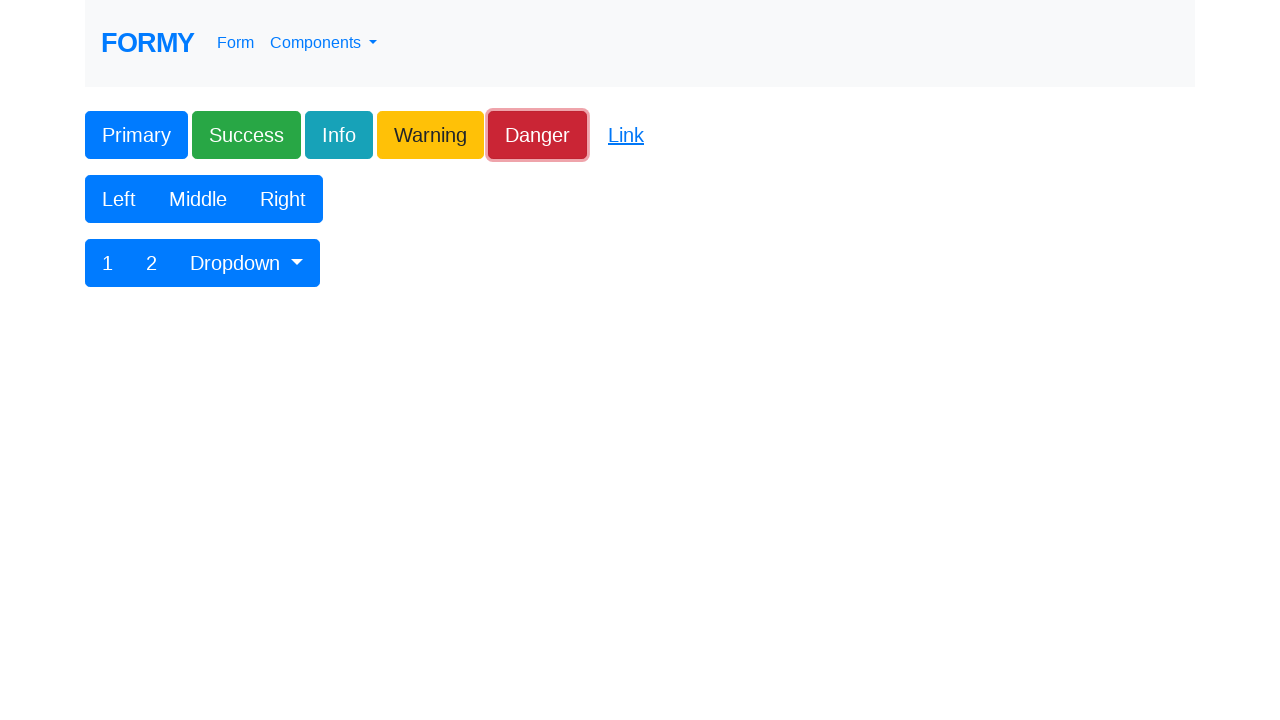

Clicked Left button in button group at (119, 199) on xpath=//button[text()='Left']
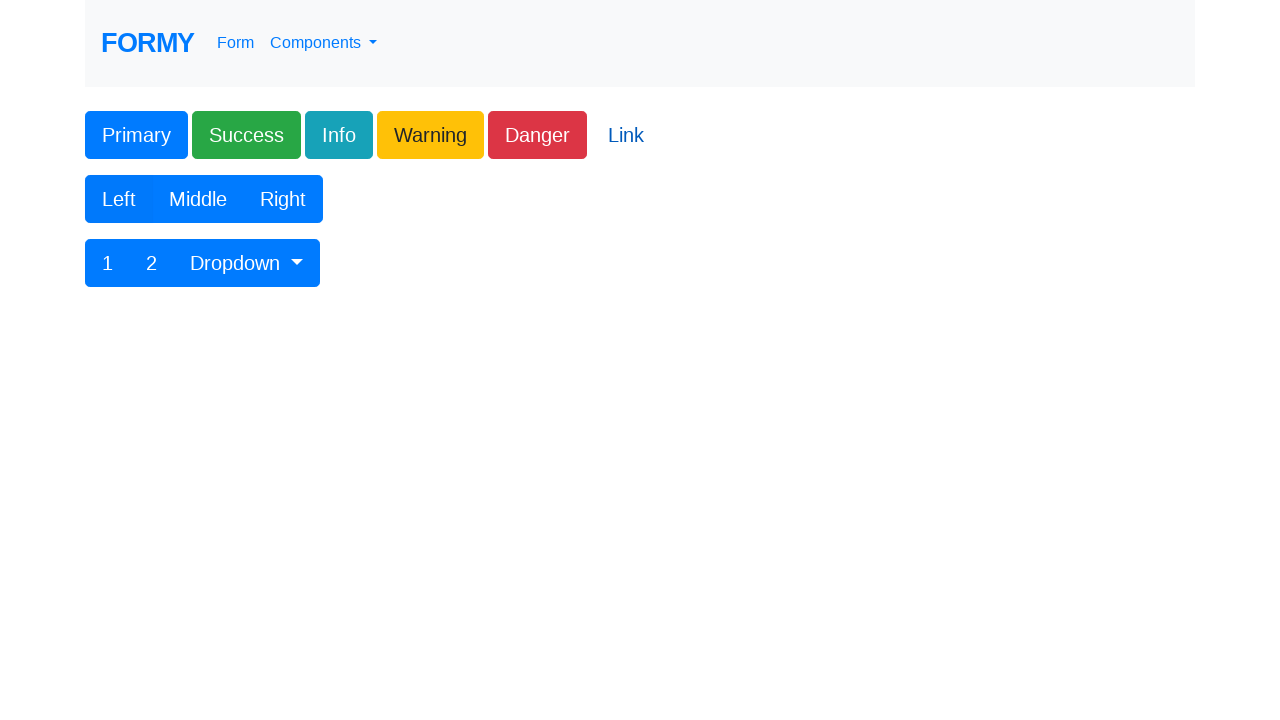

Clicked Middle button in button group at (198, 199) on xpath=//button[text()='Middle']
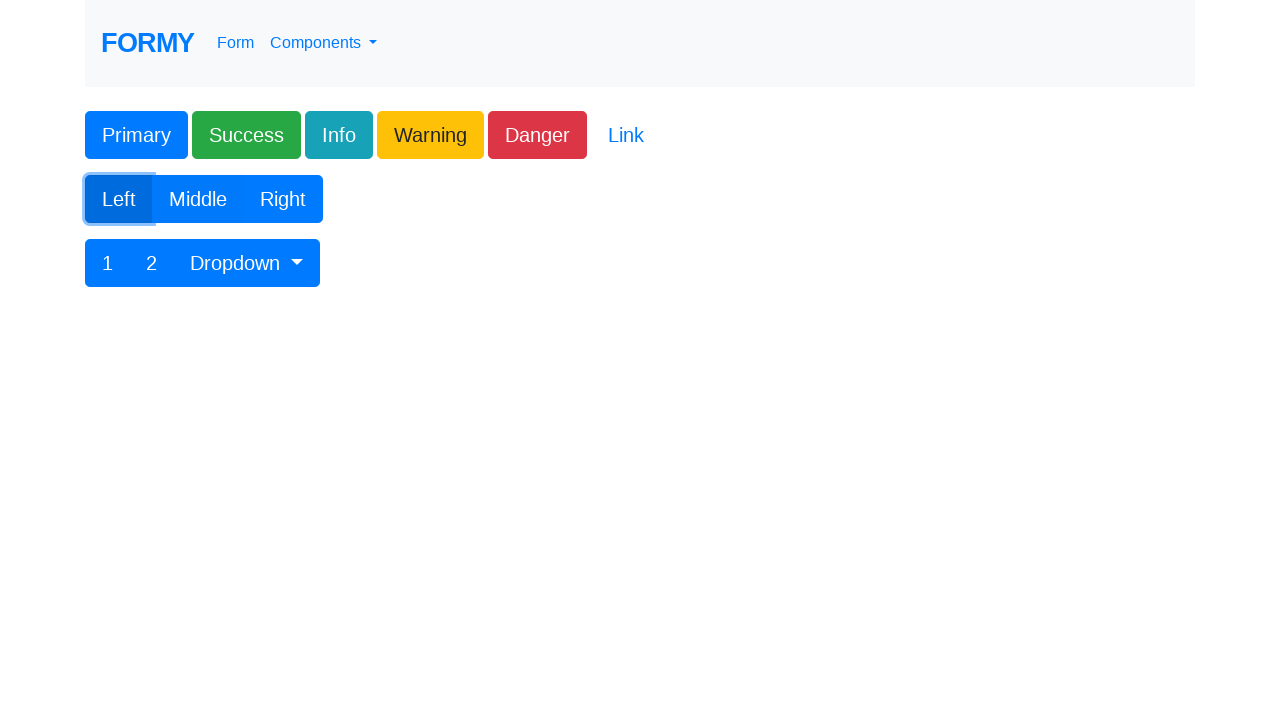

Clicked Right button in button group at (283, 199) on xpath=//button[text()='Right']
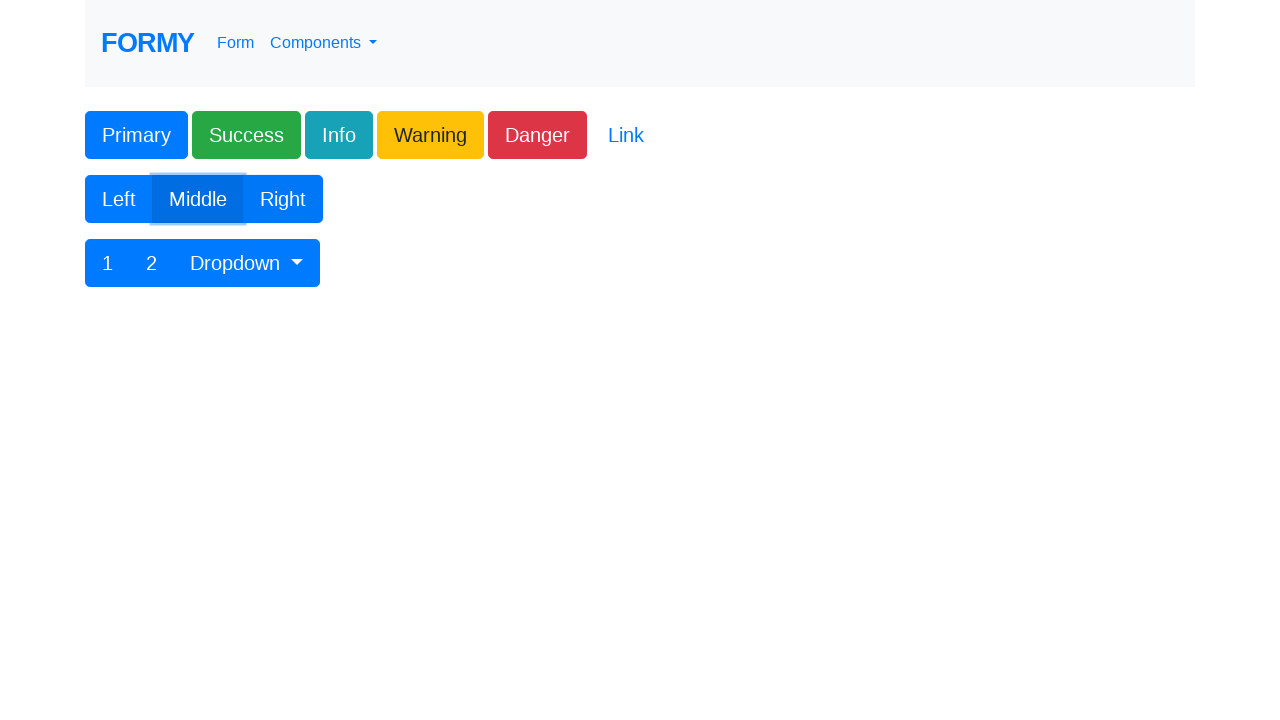

Clicked button '1' in dropdown group at (108, 263) on xpath=//button[text()='1']
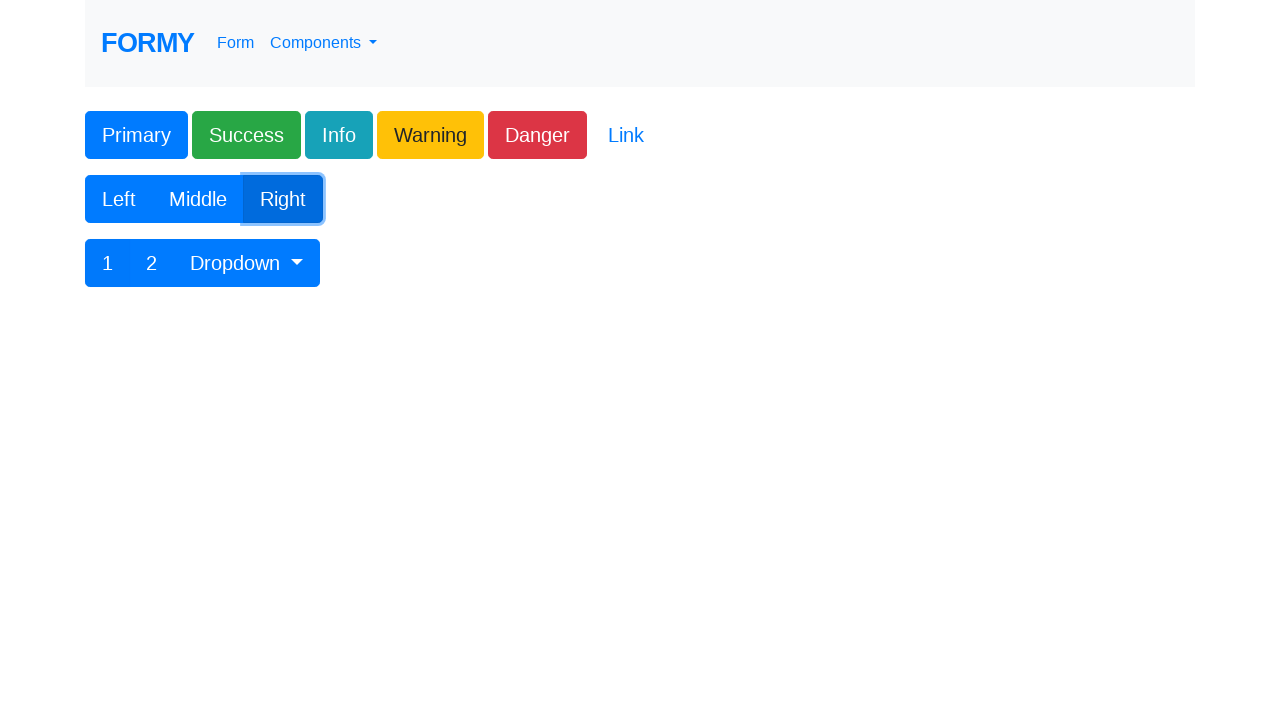

Clicked button '2' in dropdown group at (152, 263) on xpath=//button[text()='2']
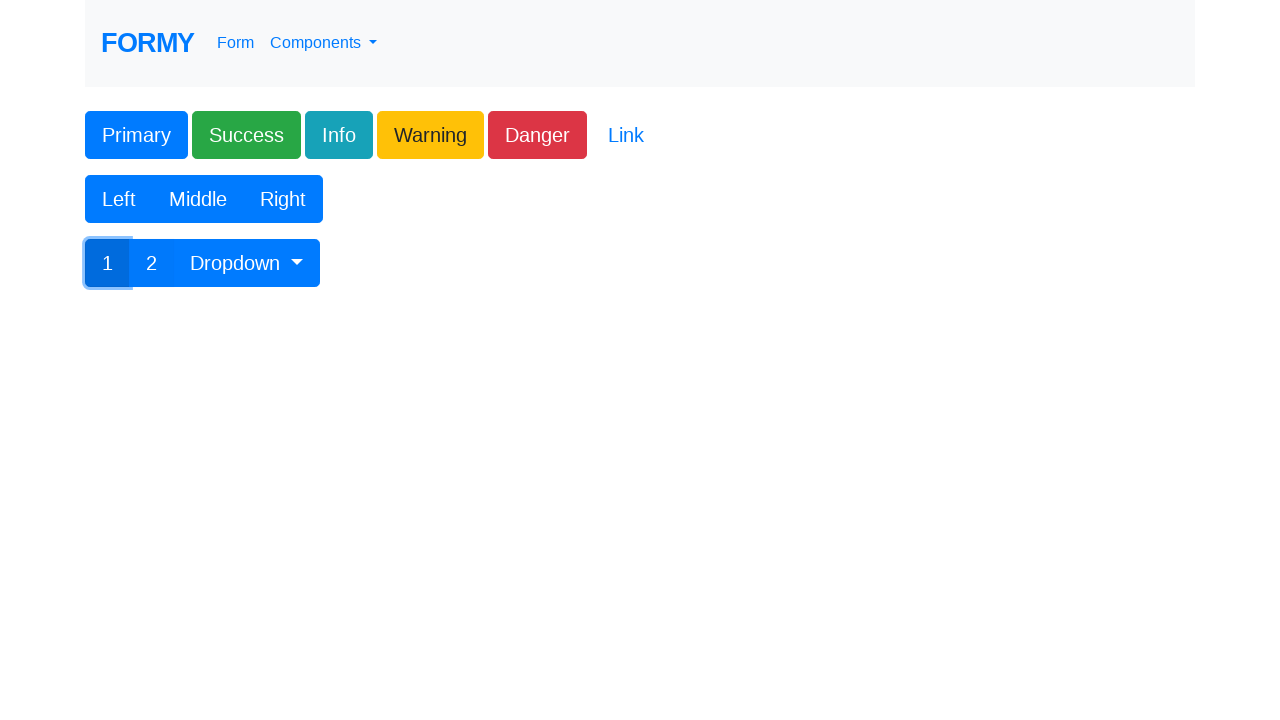

Clicked dropdown toggle button at (247, 263) on #btnGroupDrop1
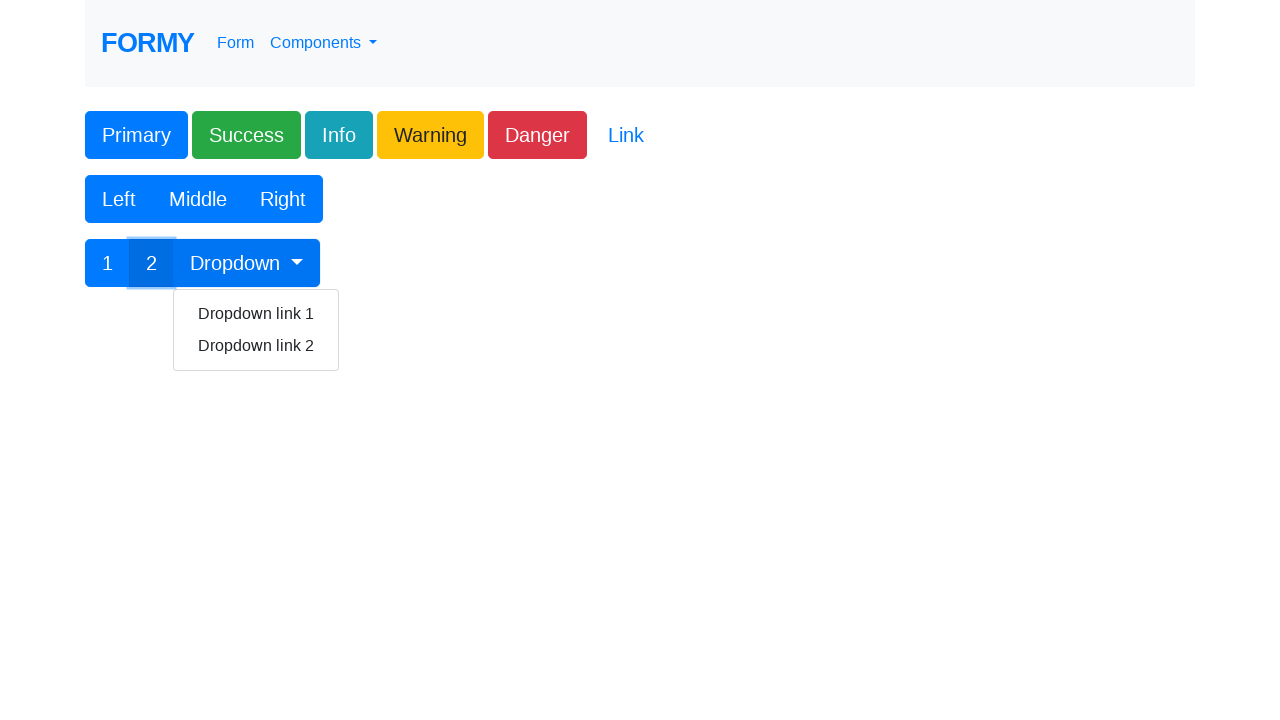

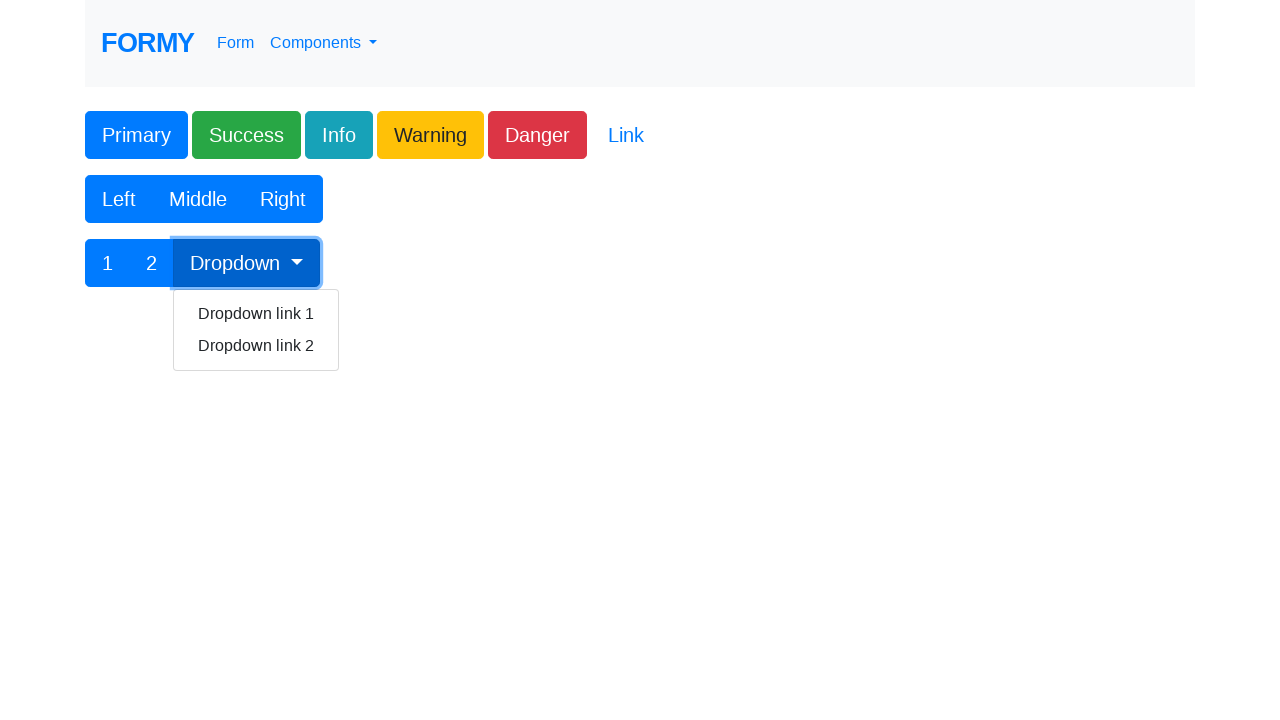